Tests mouse hover functionality by moving the cursor to a hover element on the automation practice page

Starting URL: https://rahulshettyacademy.com/AutomationPractice/

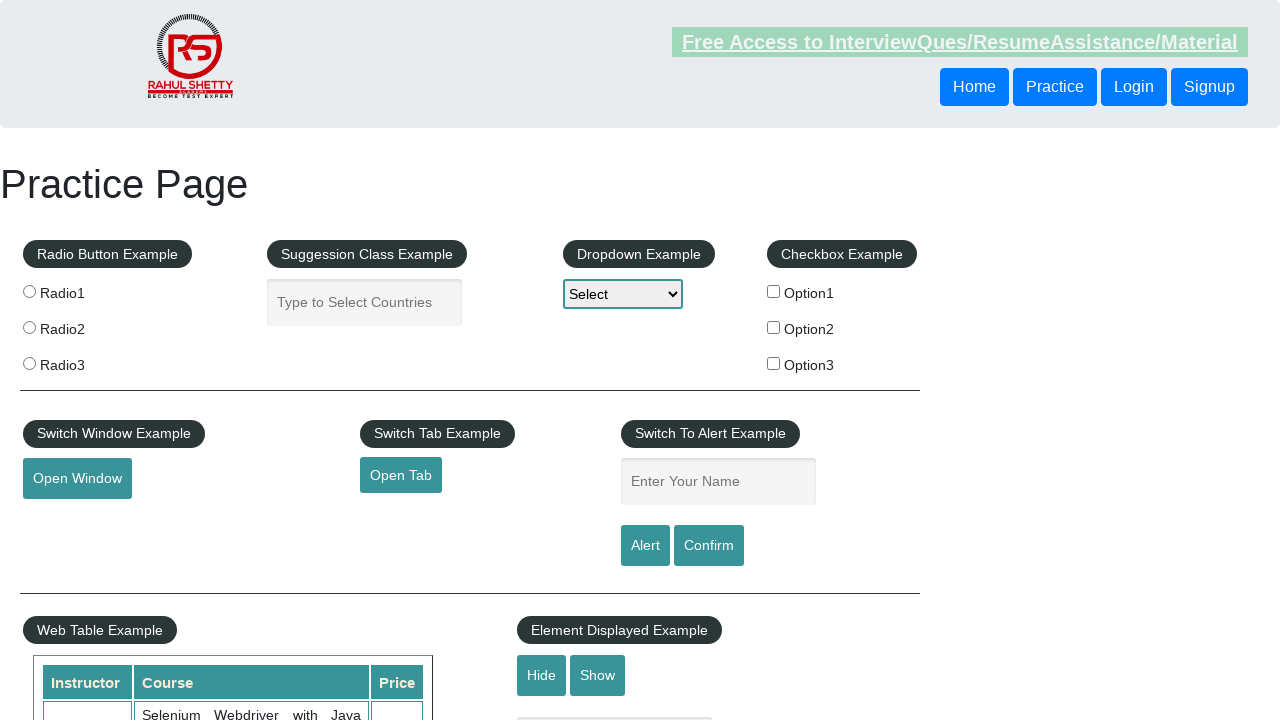

Navigated to automation practice page
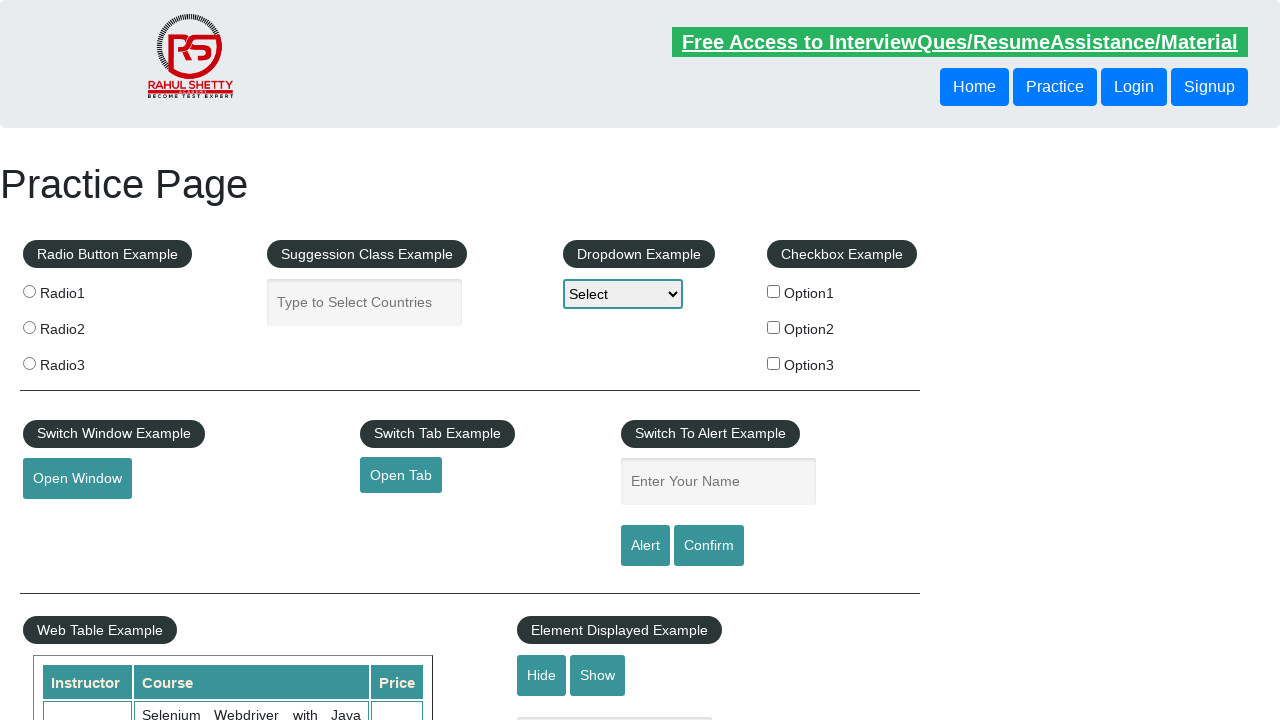

Hovered over the mousehover element at (83, 361) on #mousehover
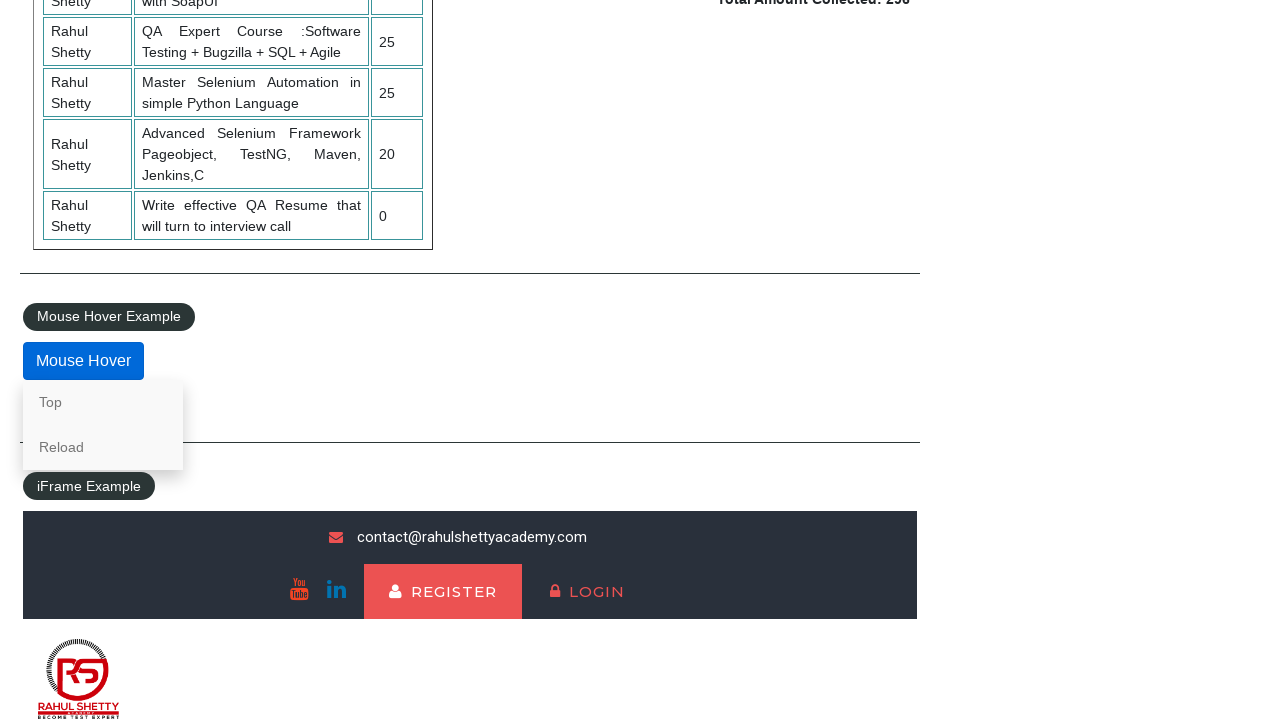

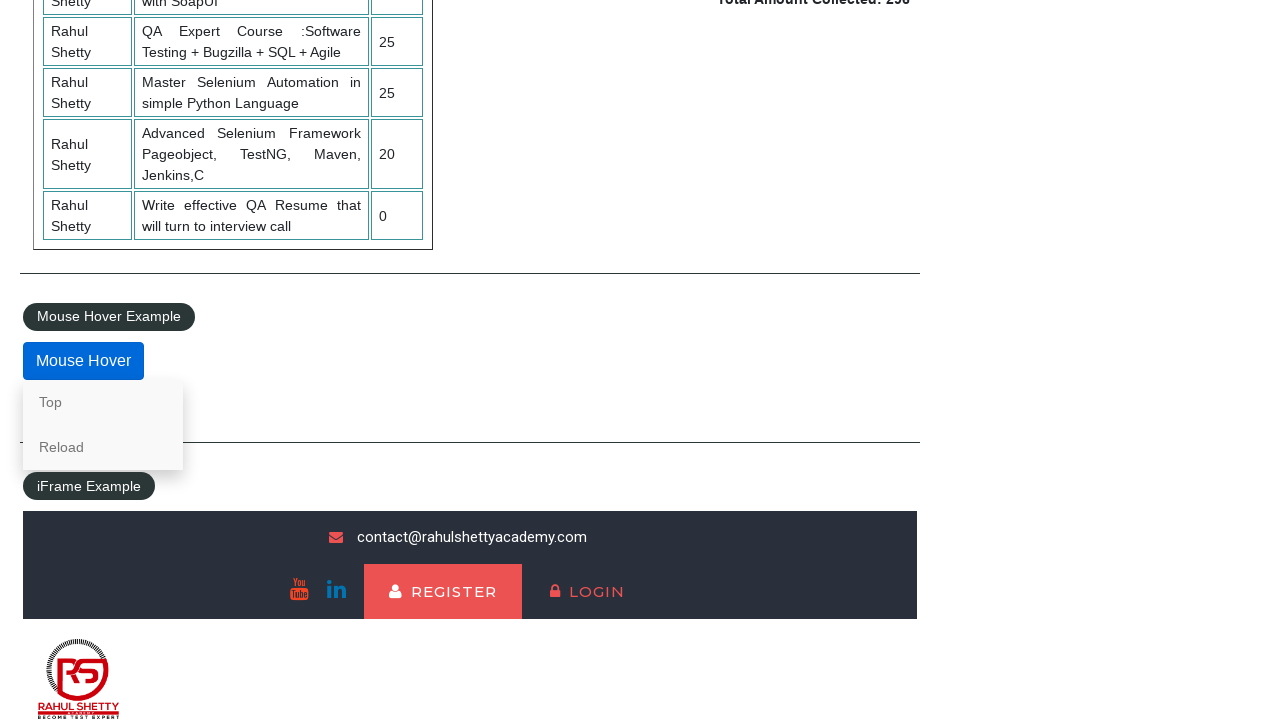